Tests the decrement button for value A with negative numbers and multiplication operation

Starting URL: https://www.globalsqa.com/angularJs-protractor/SimpleCalculator/

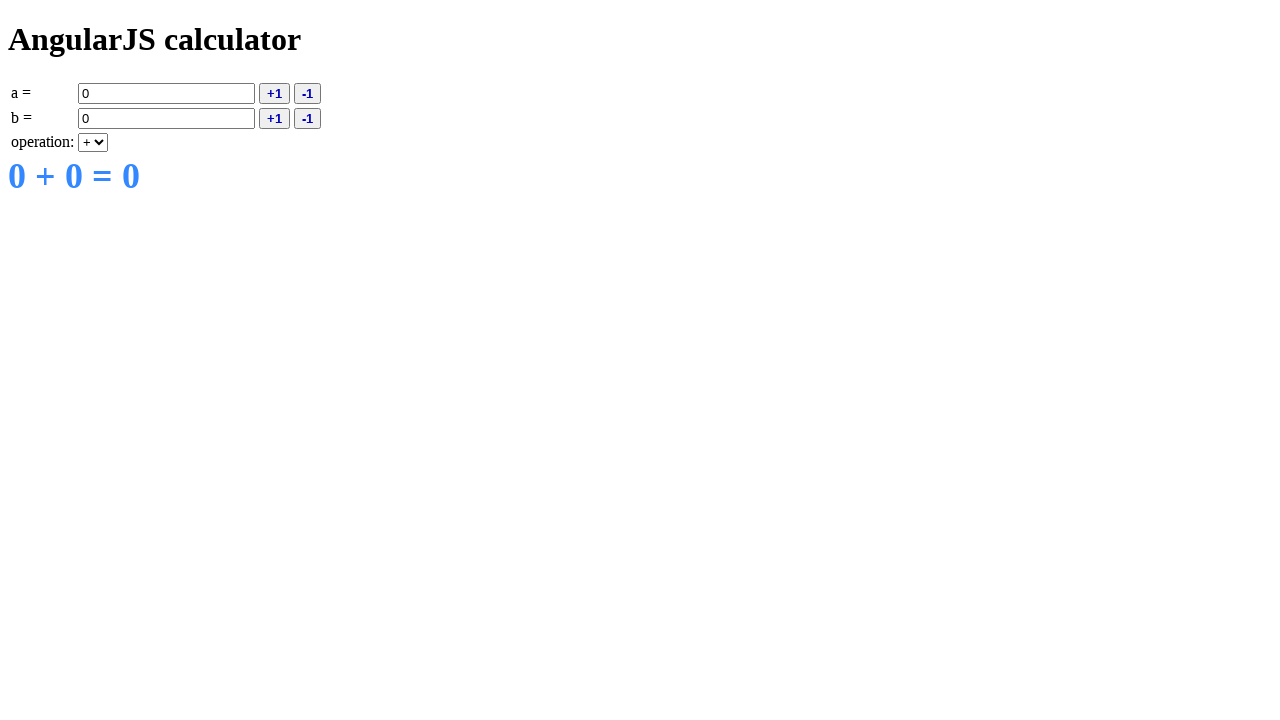

Filled value A with -10 on [ng-model='a']
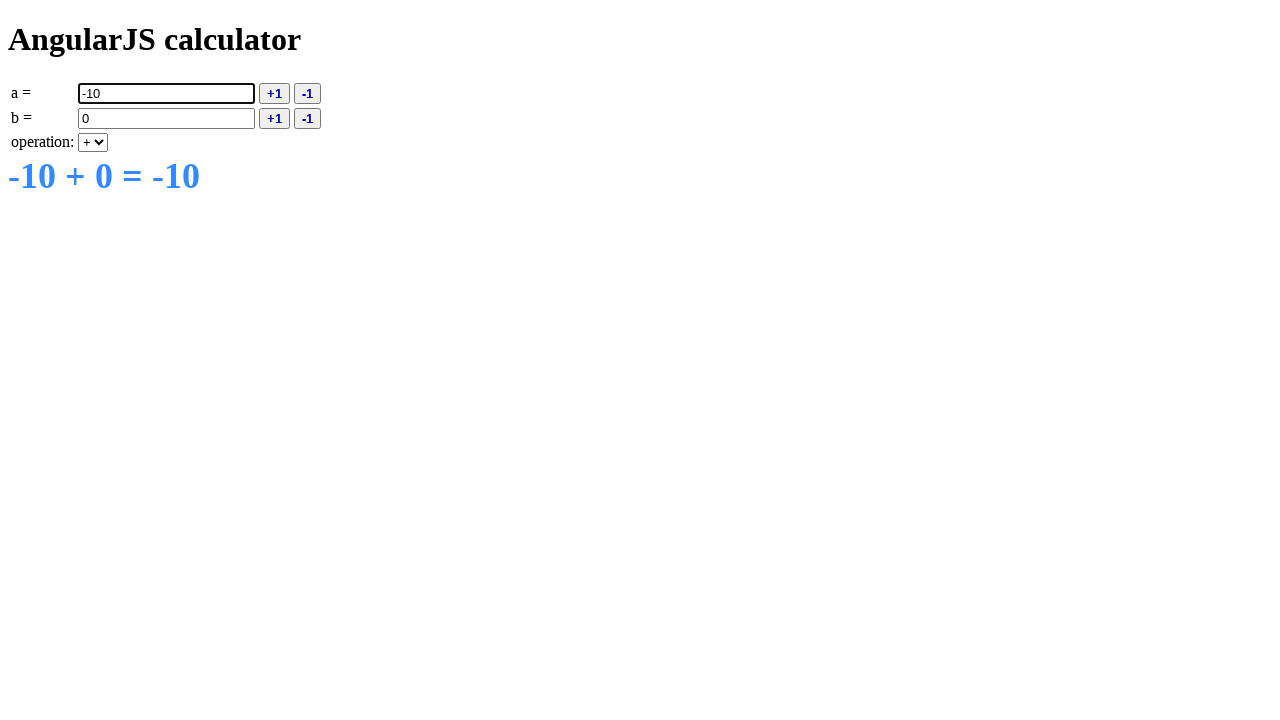

Filled value B with -5 on [ng-model='b']
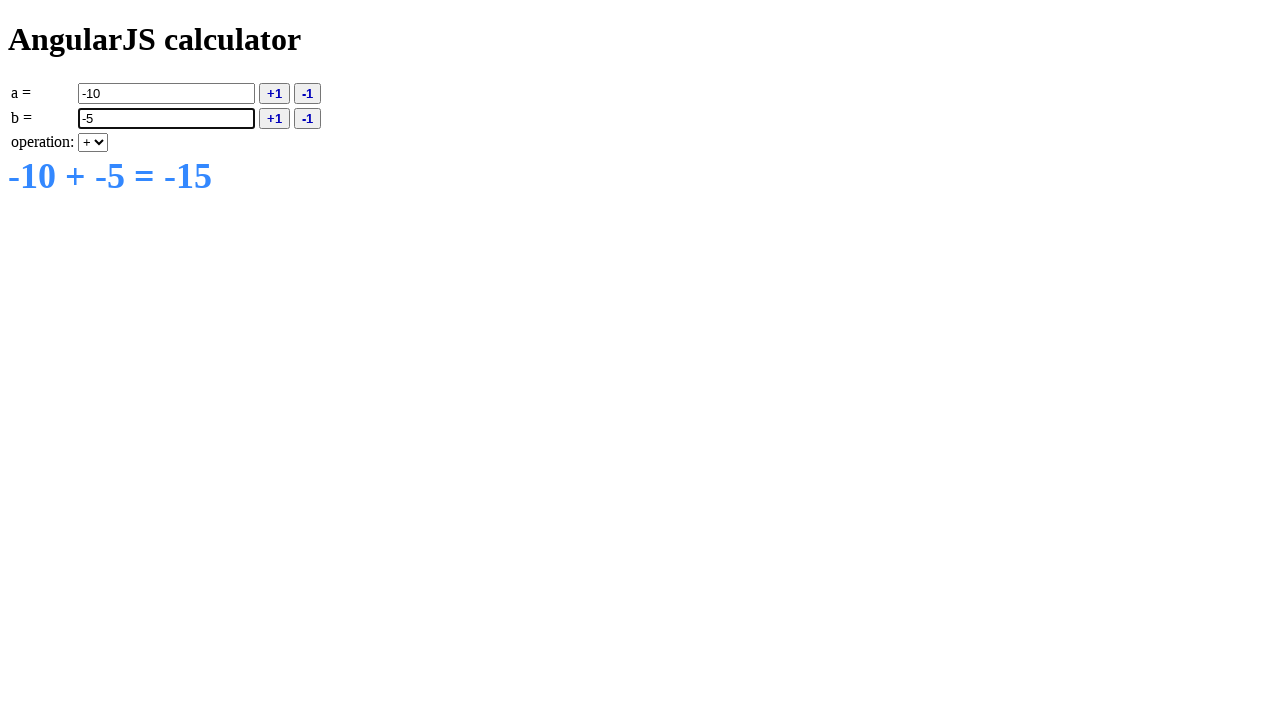

Clicked decrement button for value A at (308, 93) on [ng-click='deca()']
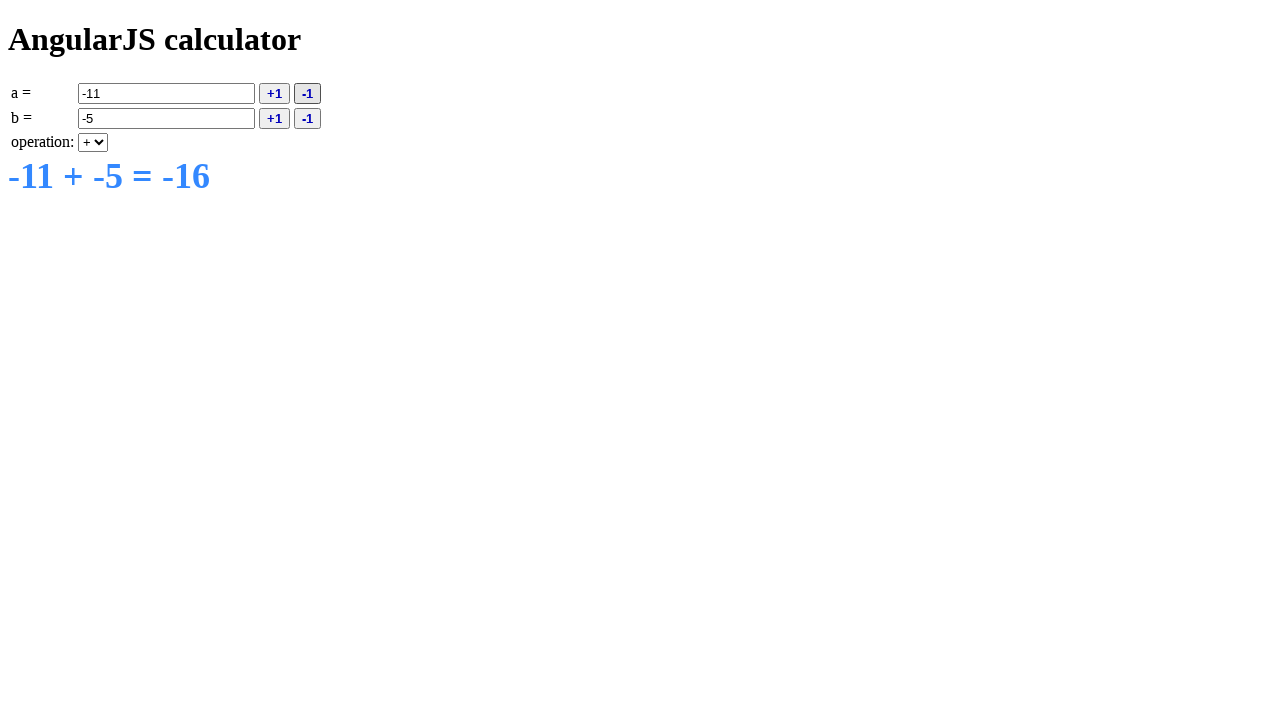

Selected multiplication operation on [ng-model='operation']
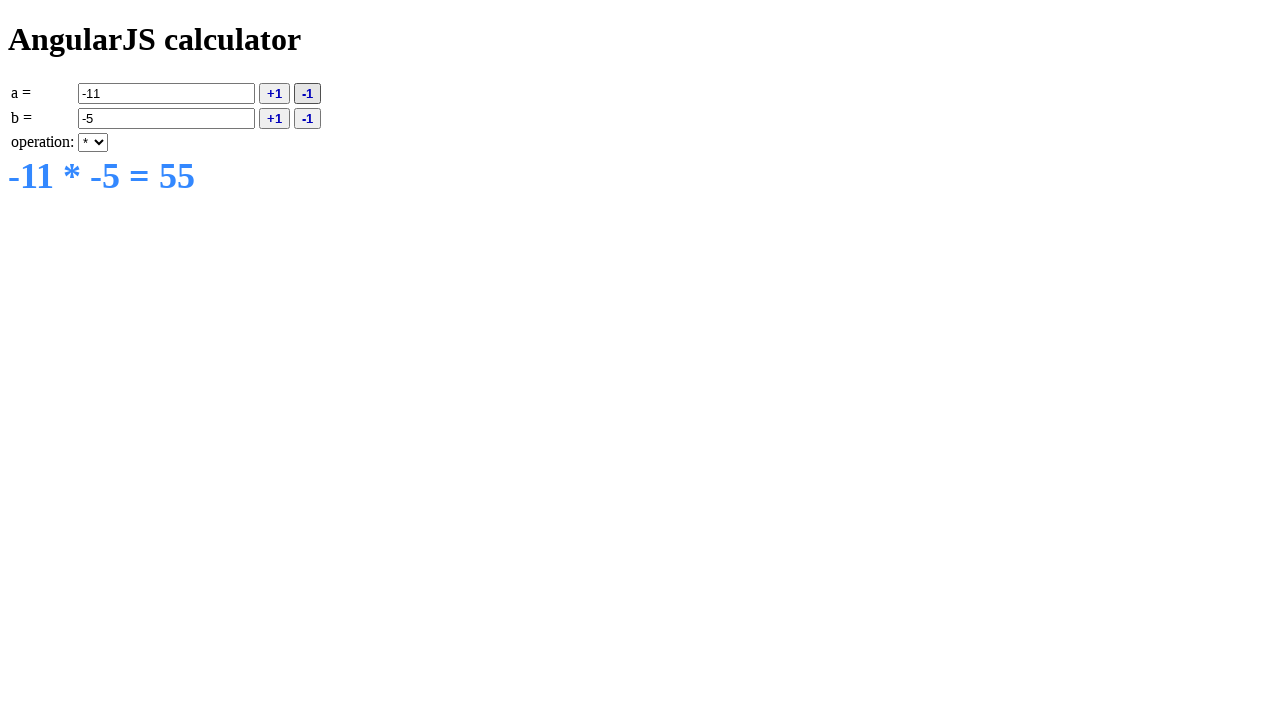

Result element loaded and displayed
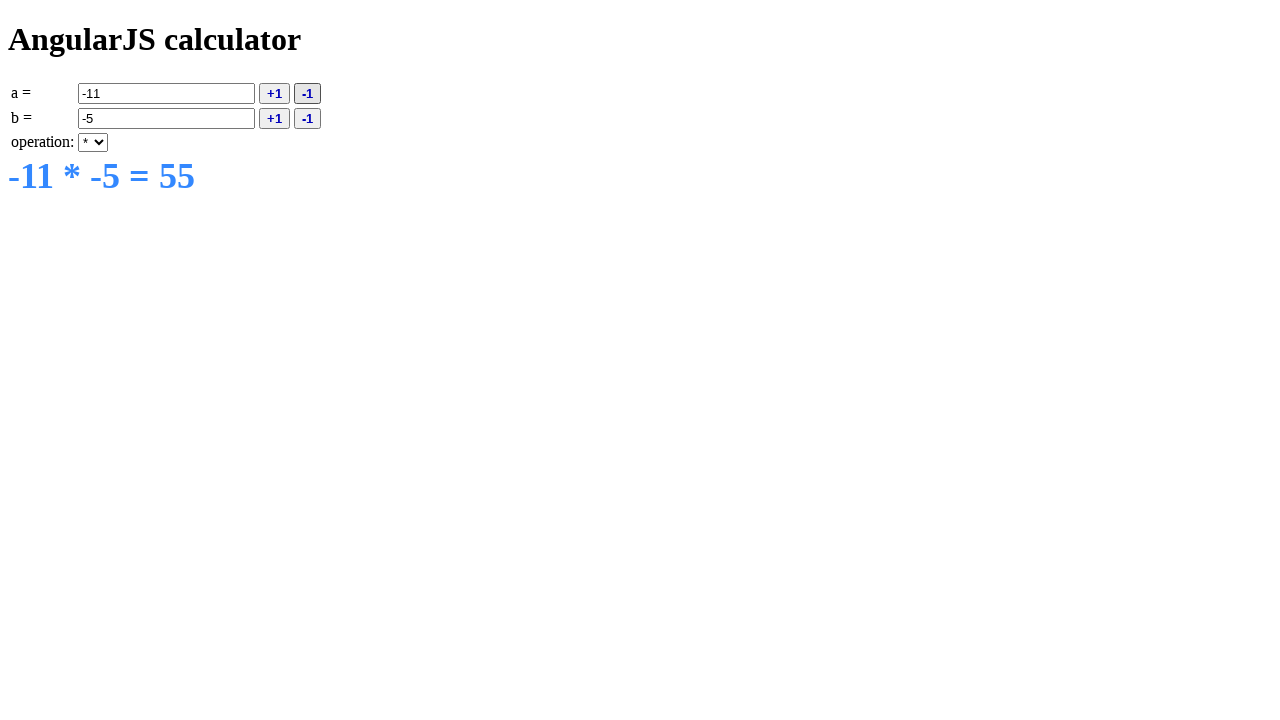

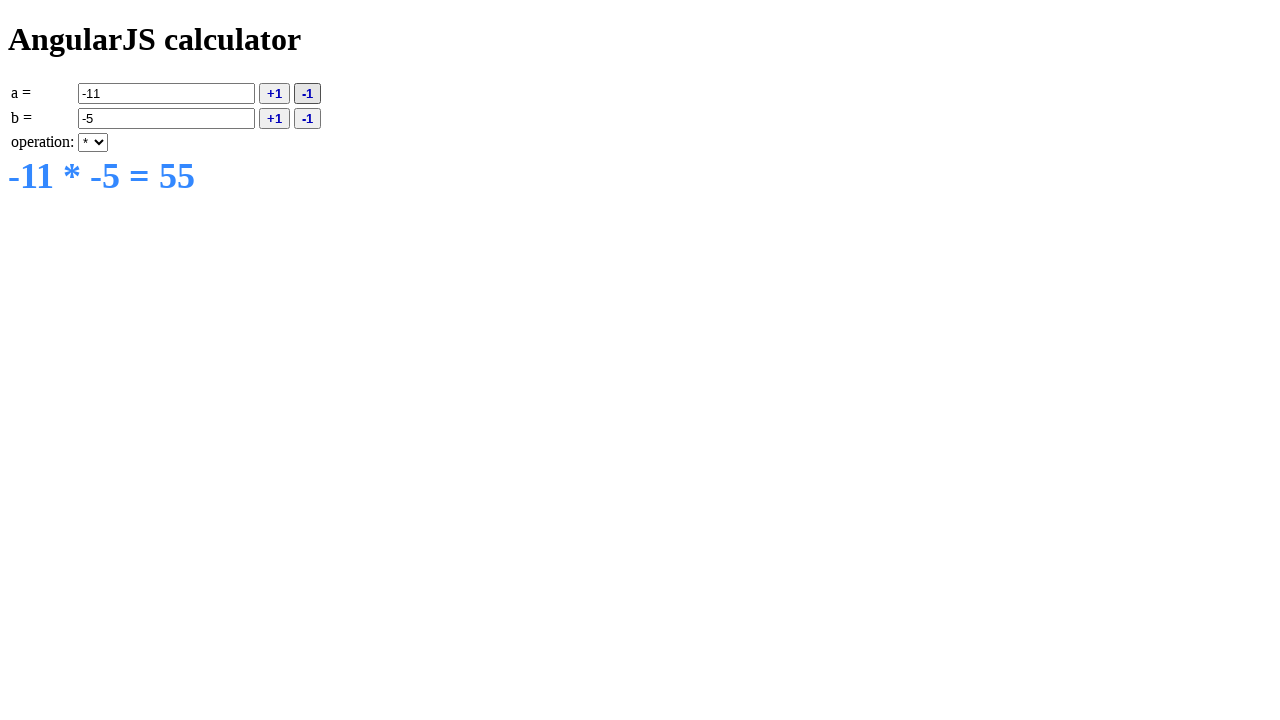